Tests JavaScript prompt dialog by clicking a button, entering text in the prompt, accepting it, and verifying the entered text appears in the result

Starting URL: https://the-internet.herokuapp.com/javascript_alerts

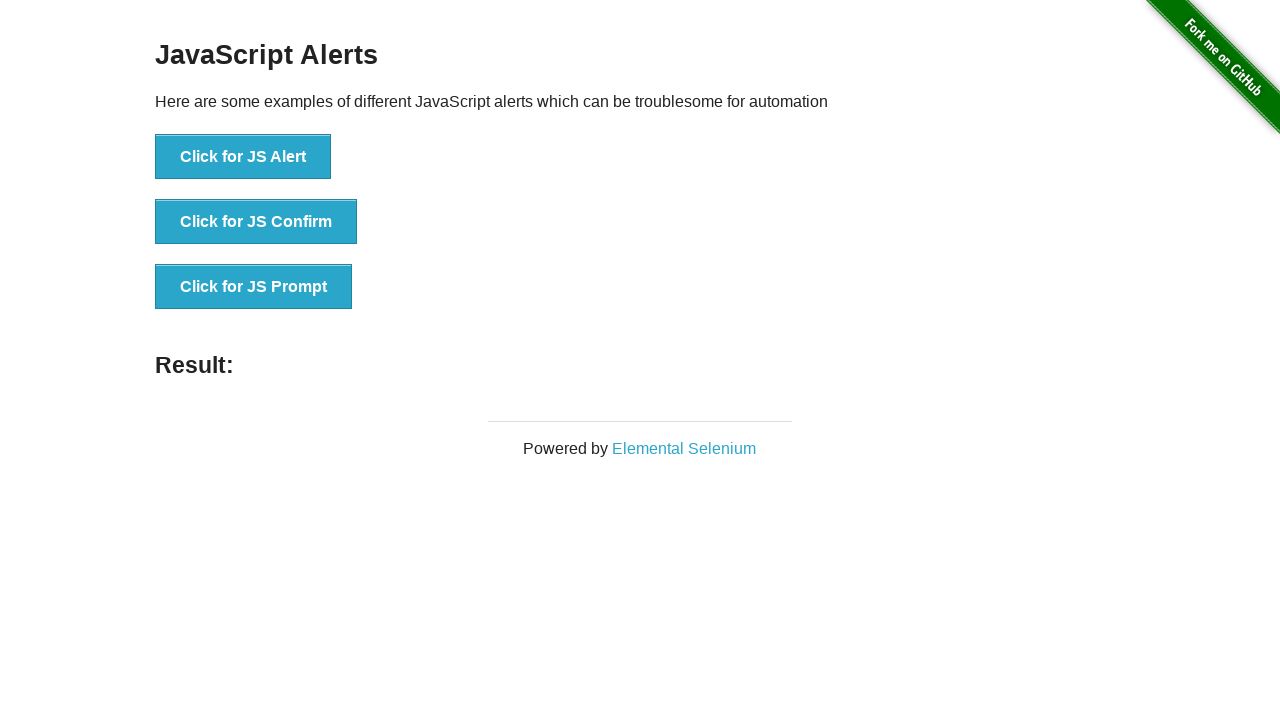

Set up dialog handler to accept prompt with 'TestUser123'
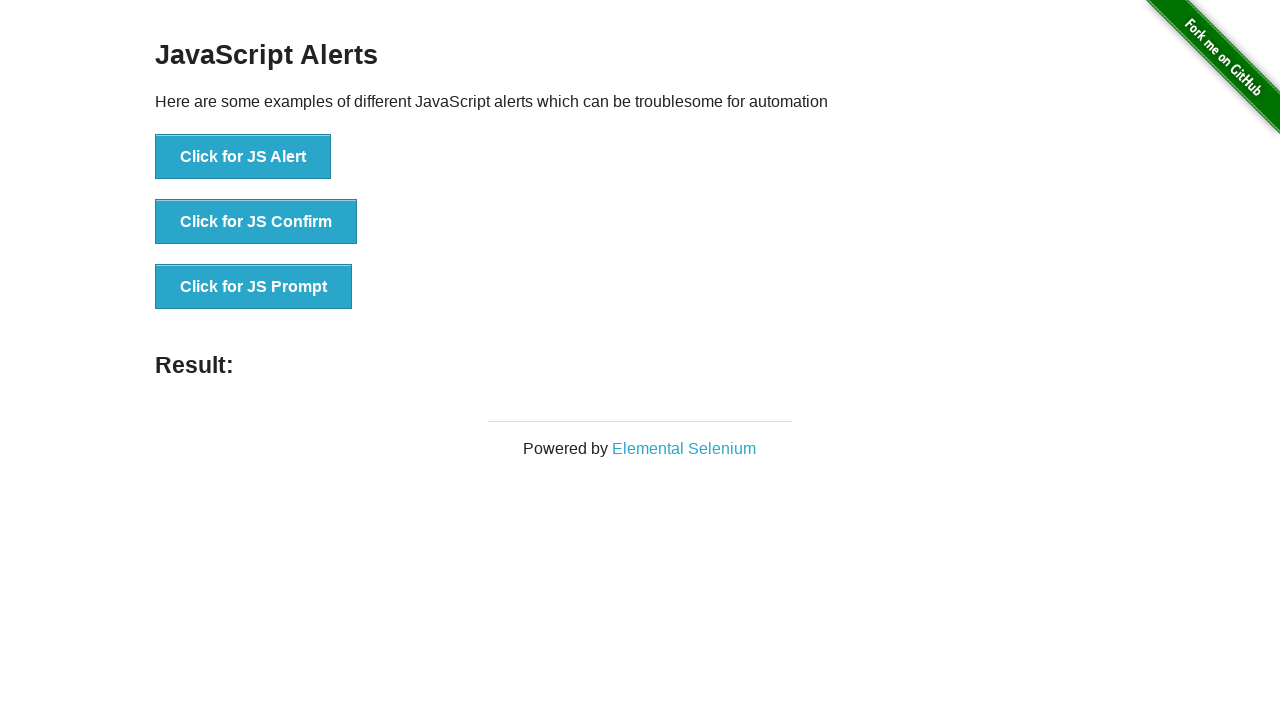

Clicked 'Click for JS Prompt' button to trigger JavaScript prompt dialog at (254, 287) on text='Click for JS Prompt'
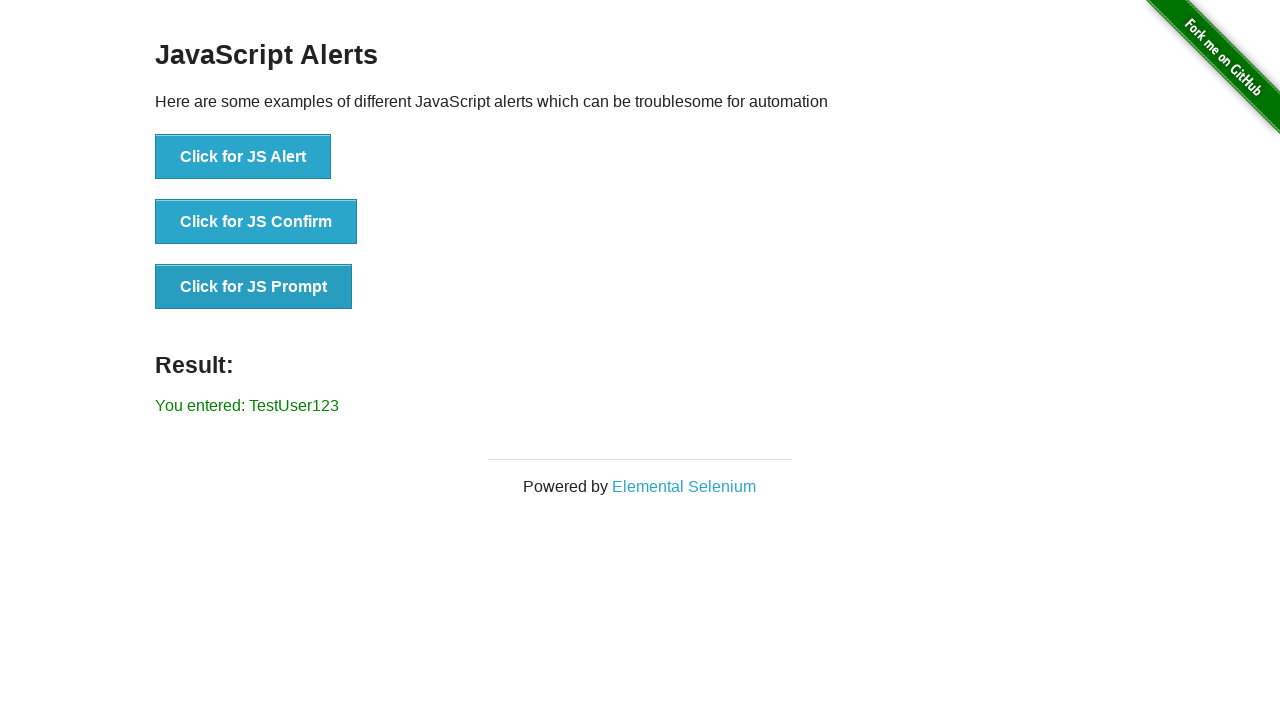

Located result element for verification
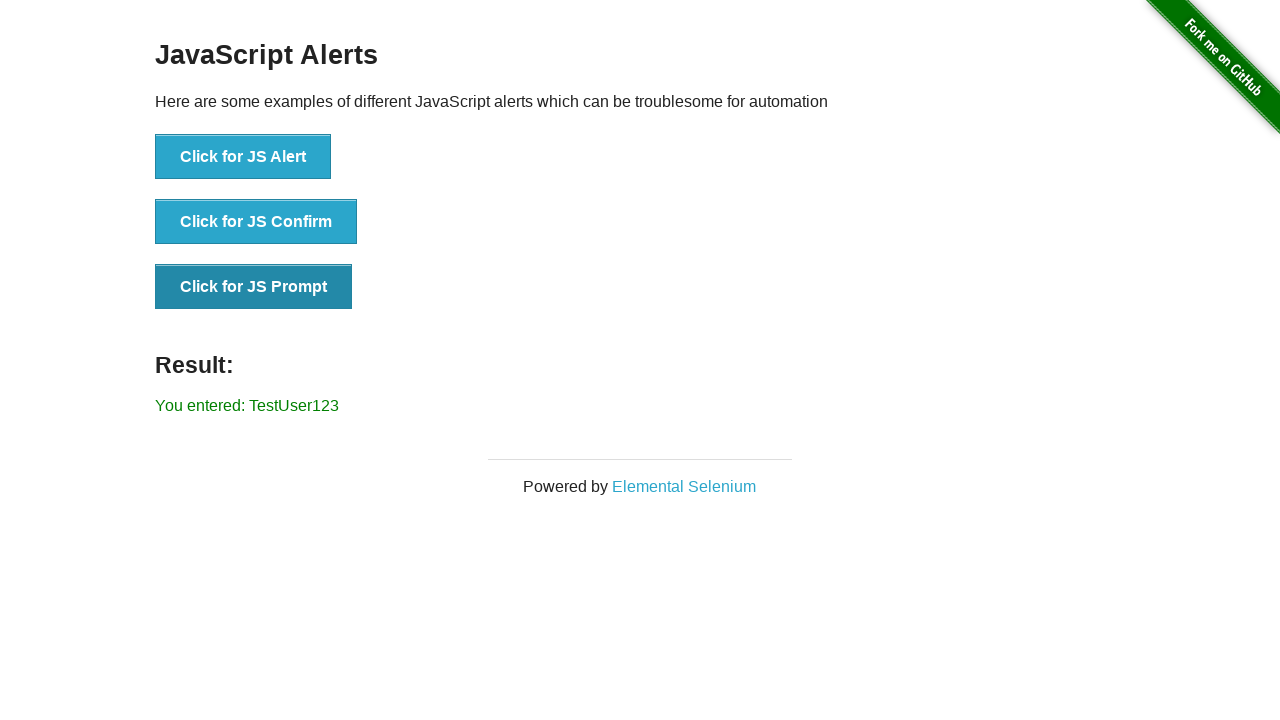

Verified that 'TestUser123' appears in the result text
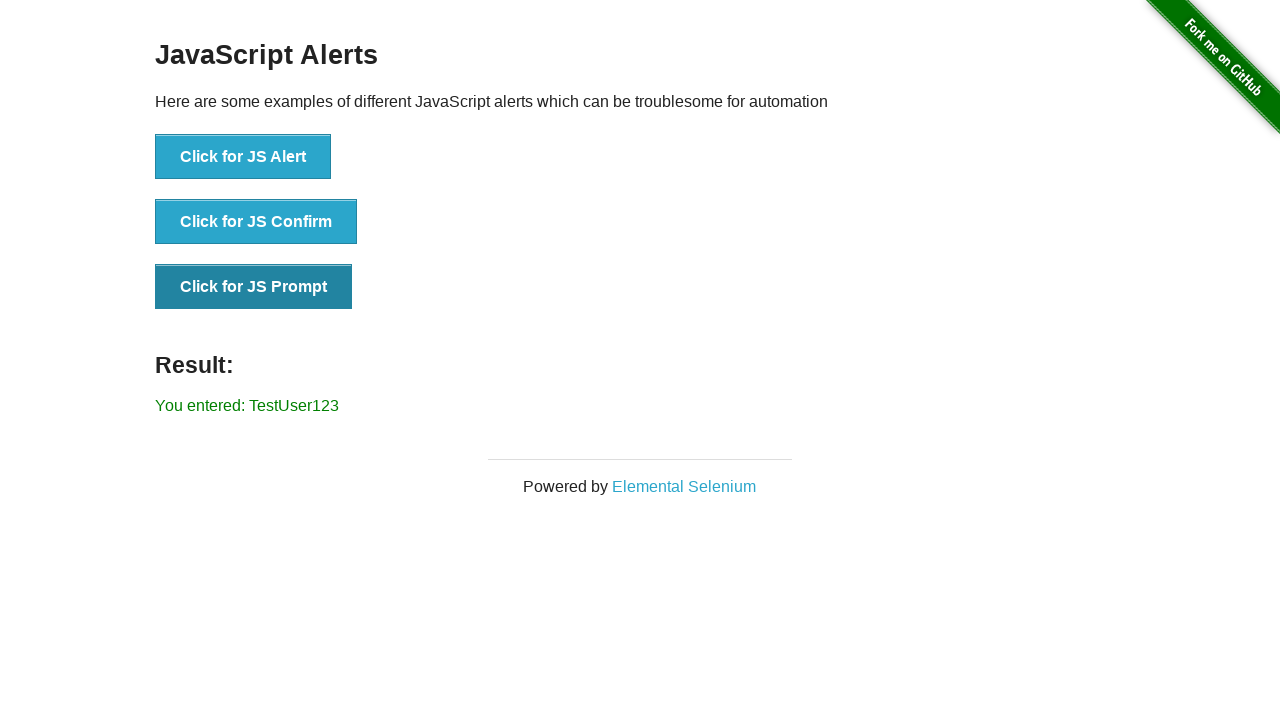

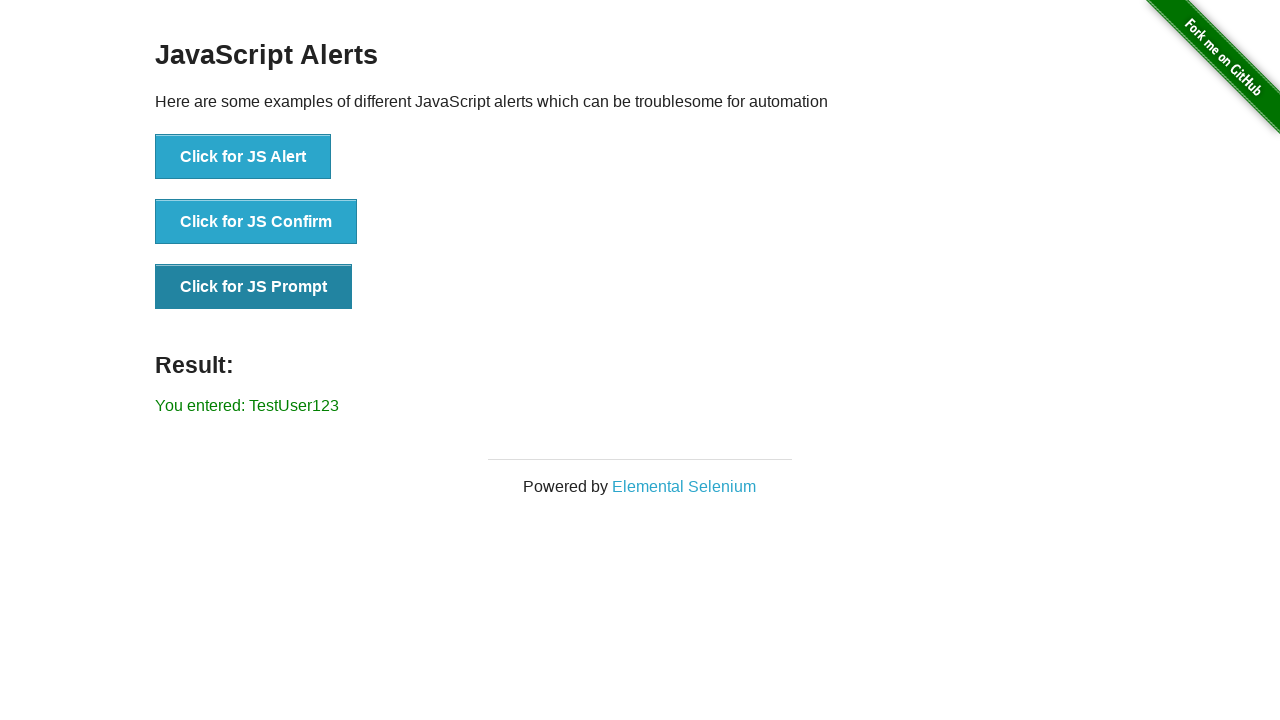